Tests a registration form by filling in personal information fields including name, address, email, phone, and password

Starting URL: http://demo.automationtesting.in/Register.html

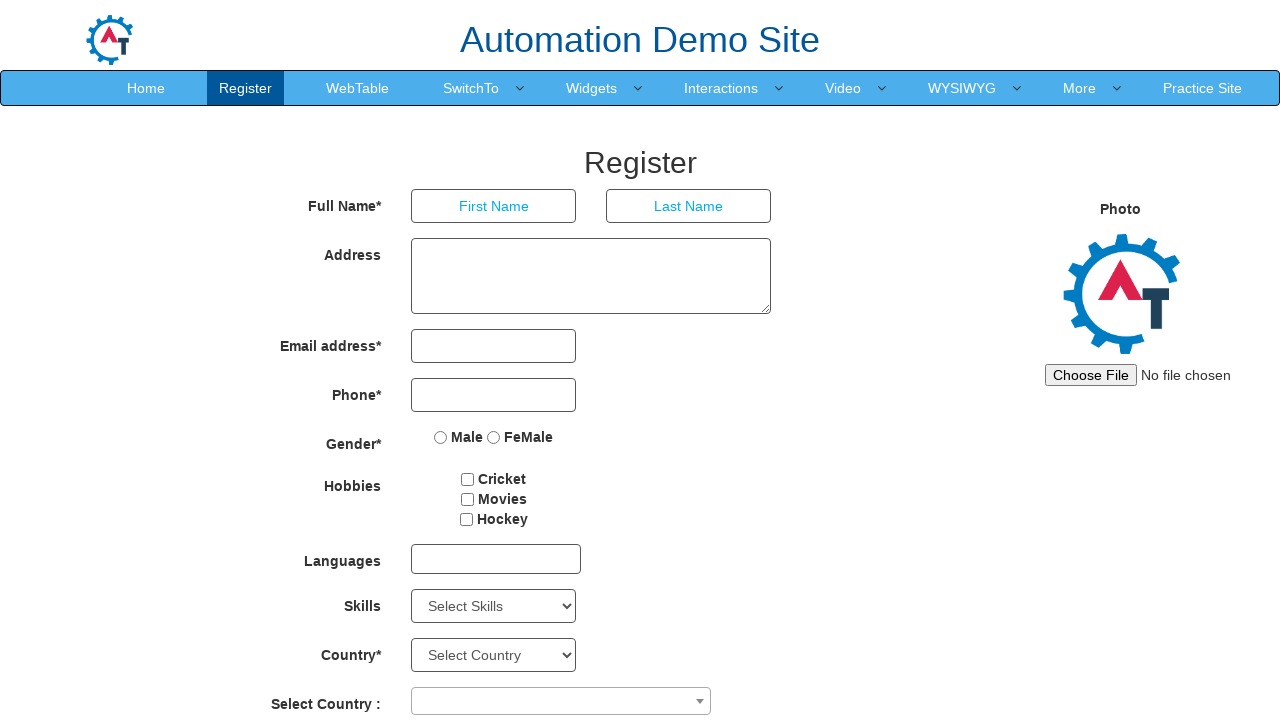

Filled first name field with 'Robert' on input[placeholder='First Name']
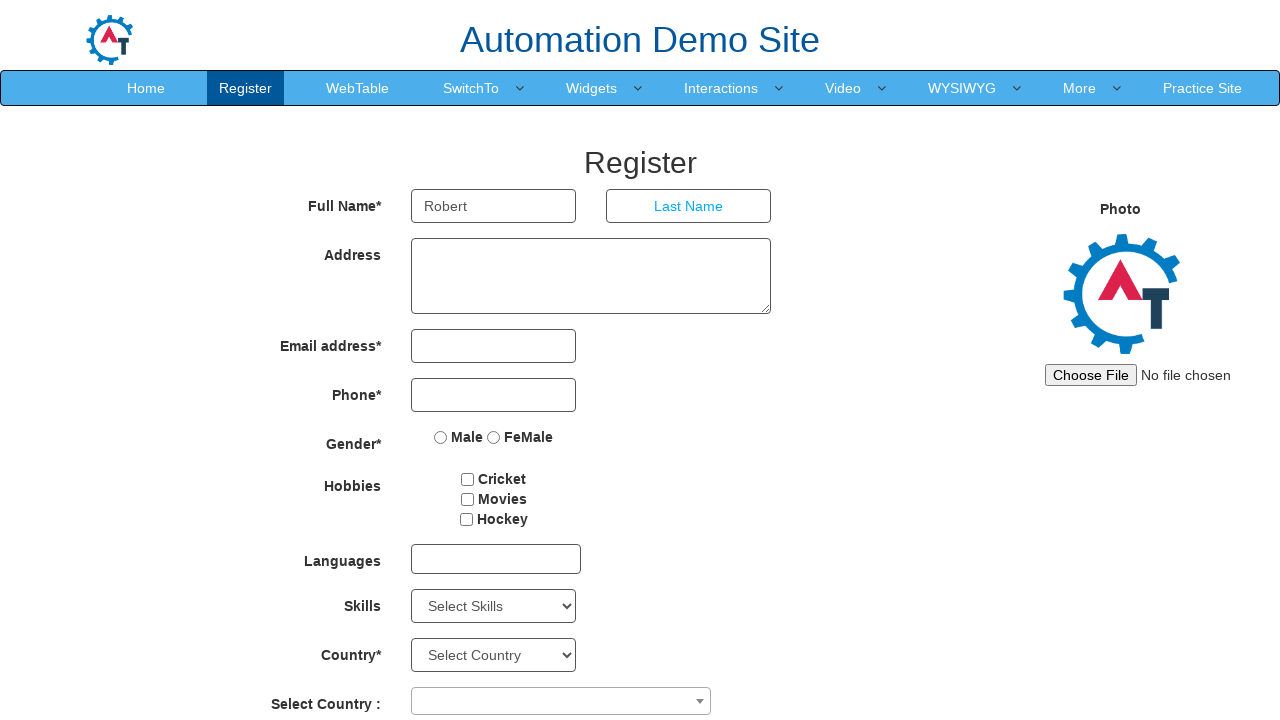

Filled last name field with 'Johnson' on input[placeholder='Last Name']
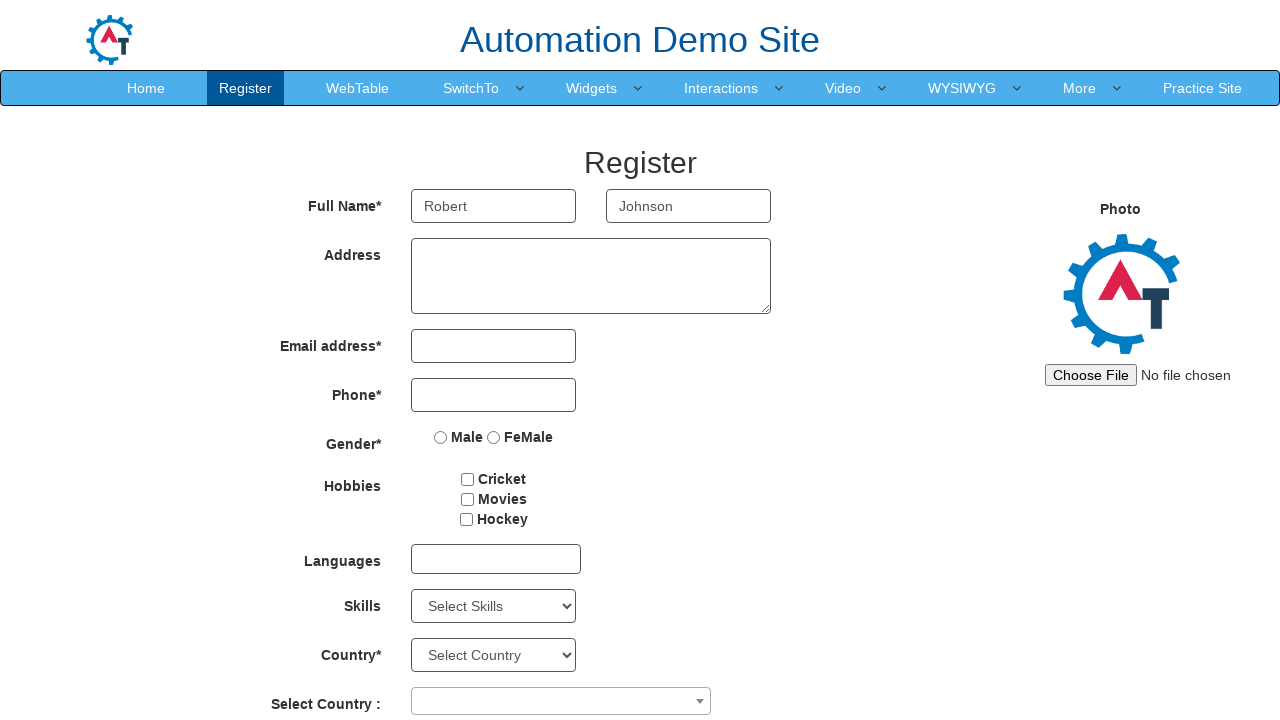

Filled address field with '123 Main Street, California' on textarea[ng-model='Adress']
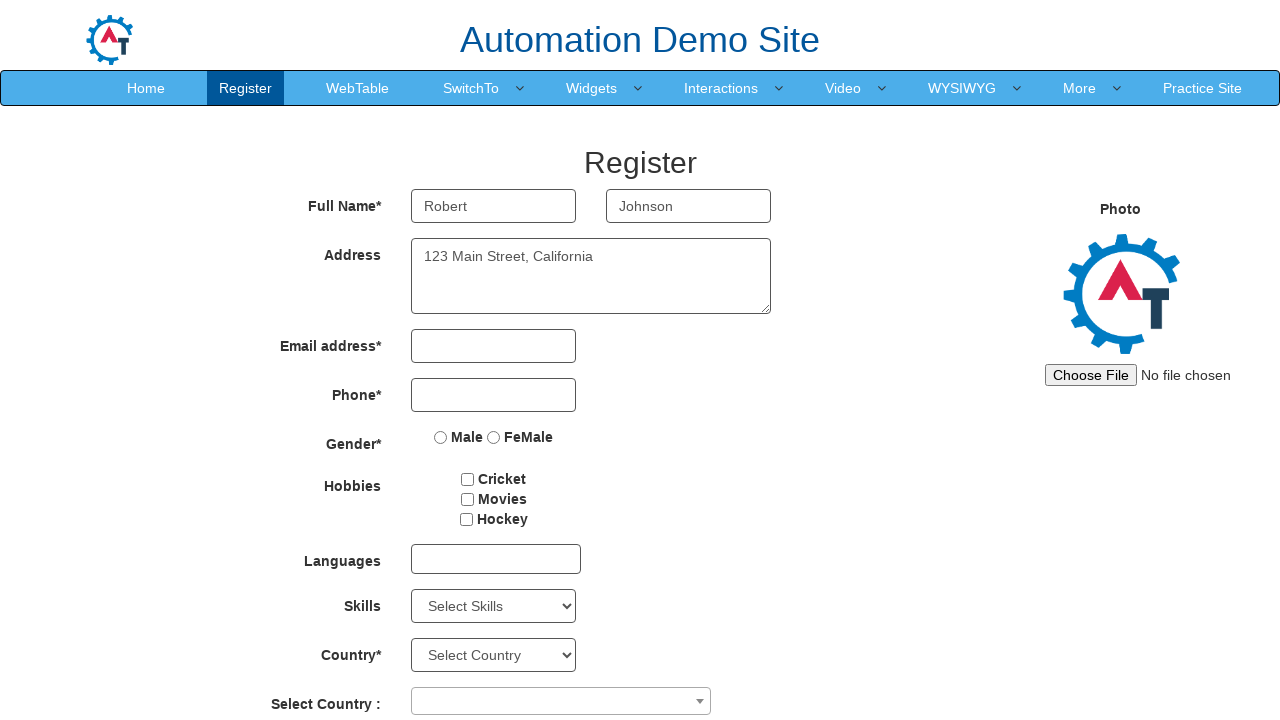

Filled email field with 'robert.johnson@example.com' on input[type='email']
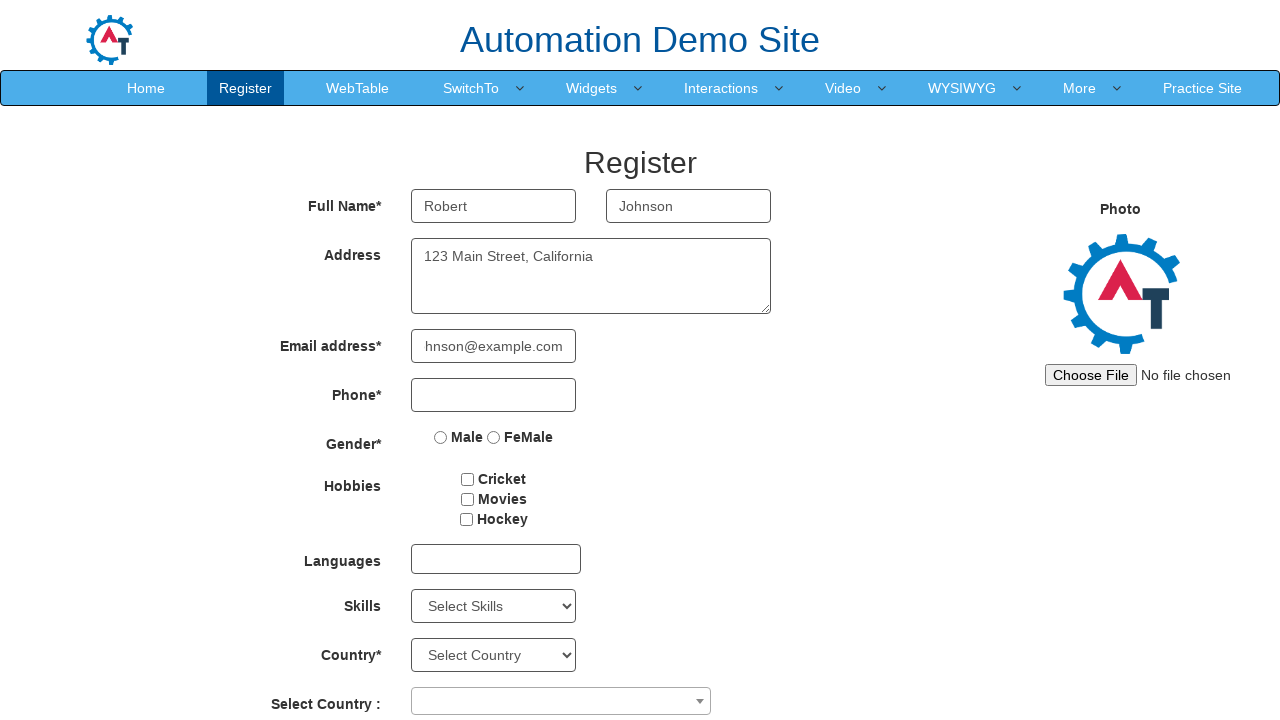

Filled phone number field with '5551234567' on input[type='tel']
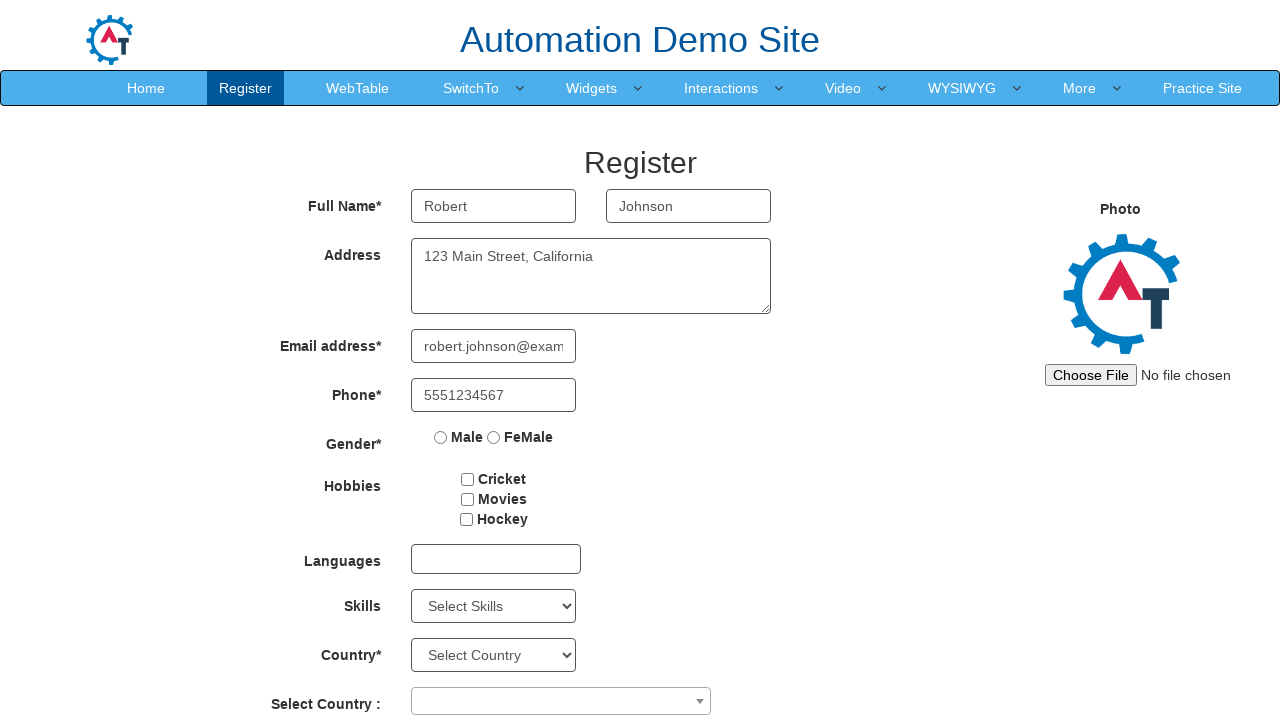

Filled password field with 'SecurePass123' on input[type='password']
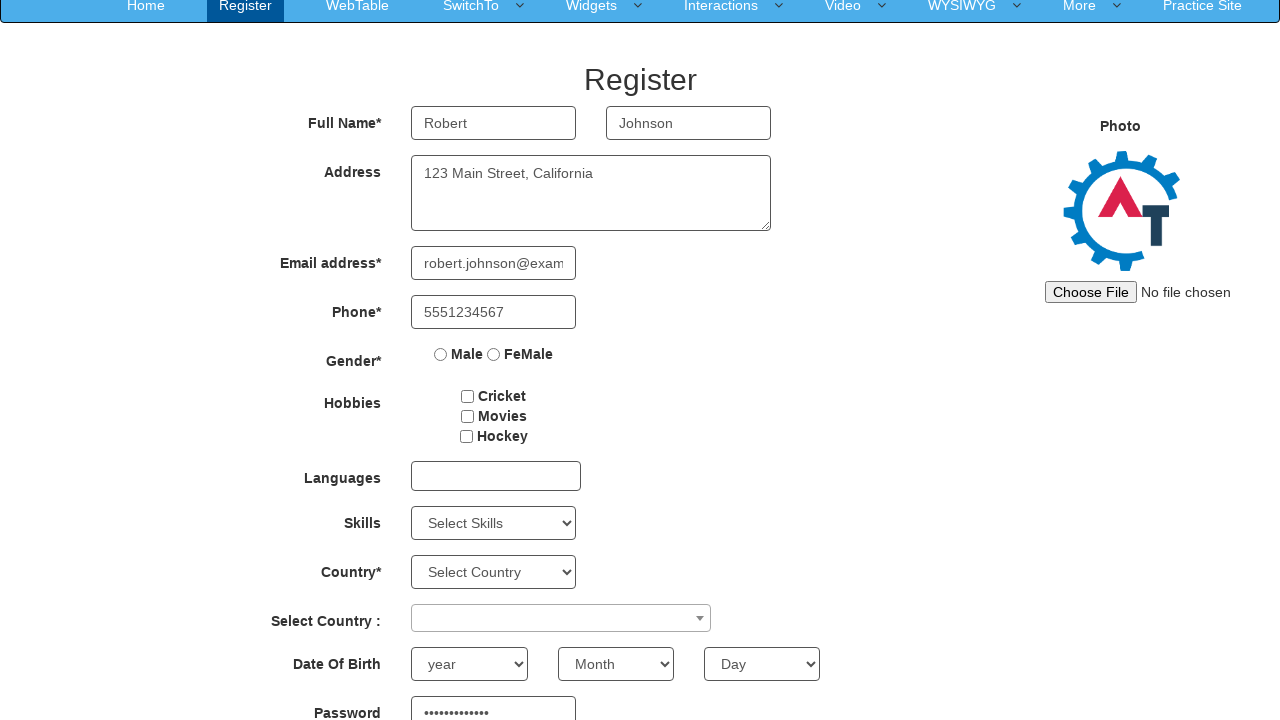

Filled confirm password field with 'SecurePass123' on input[ng-model='CPassword']
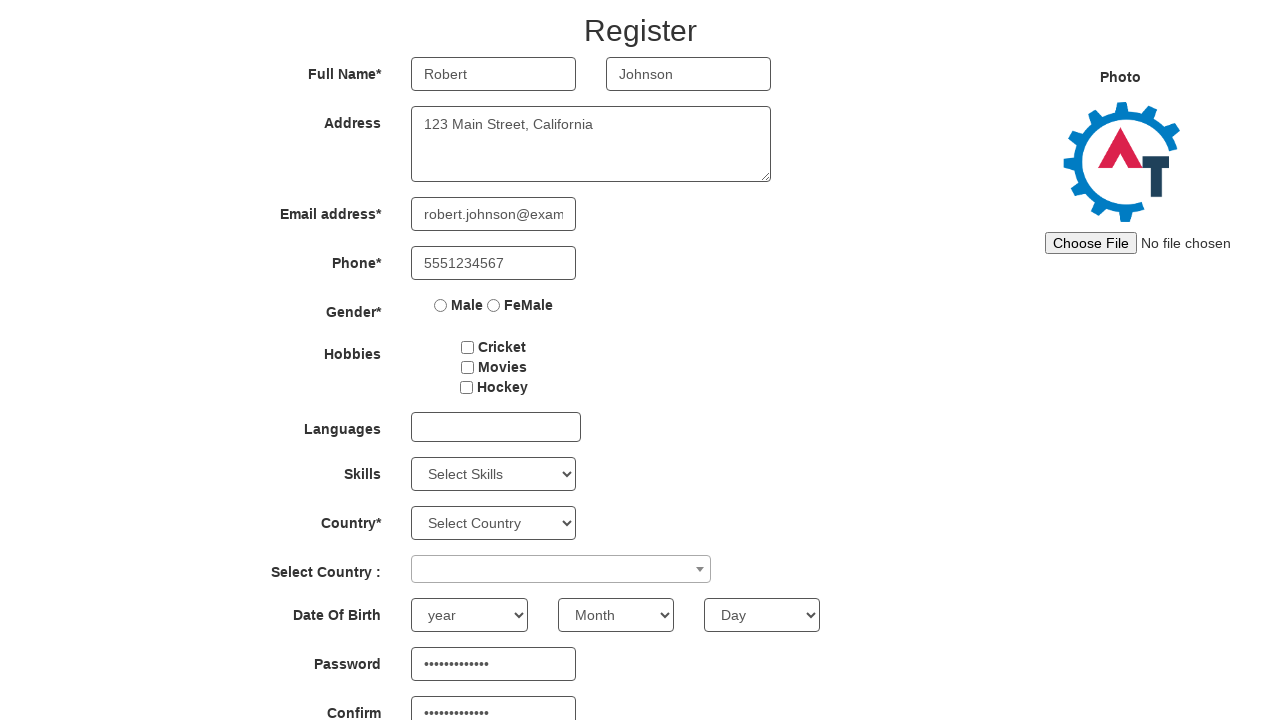

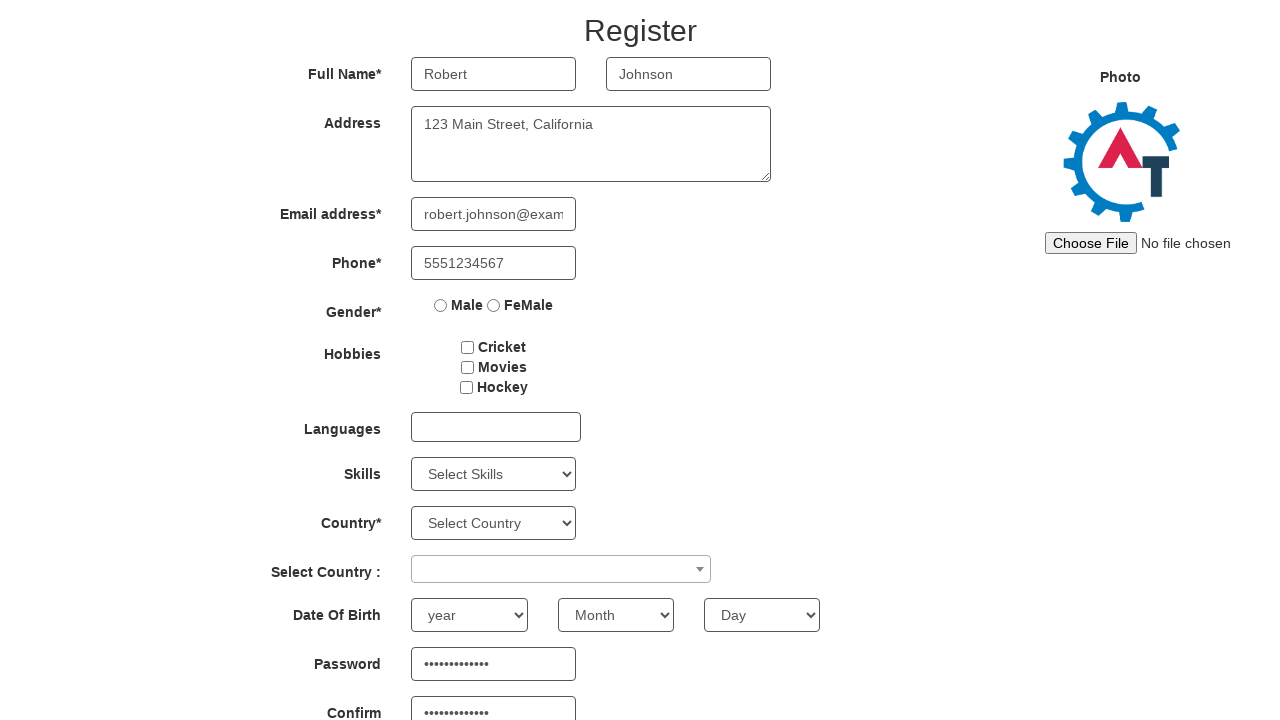